Tests mouse hover functionality by hovering over each image and verifying additional information is displayed

Starting URL: https://the-internet.herokuapp.com/hovers

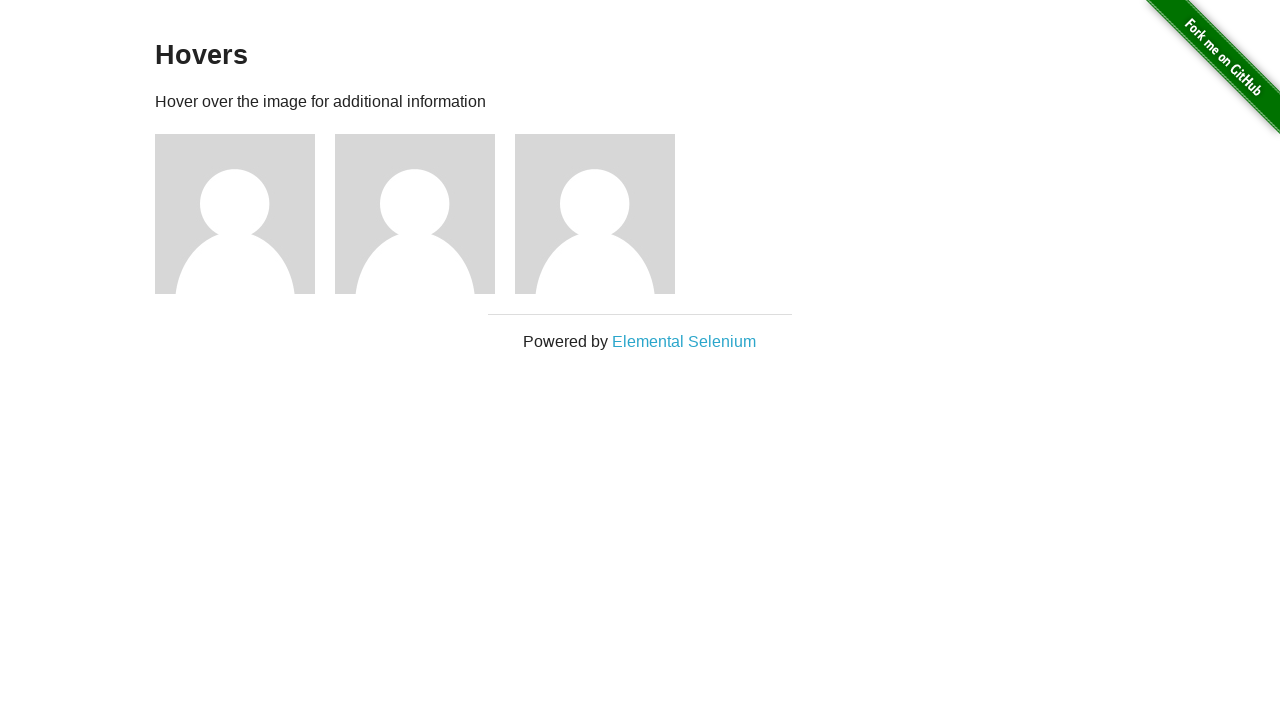

Located all figure elements containing images
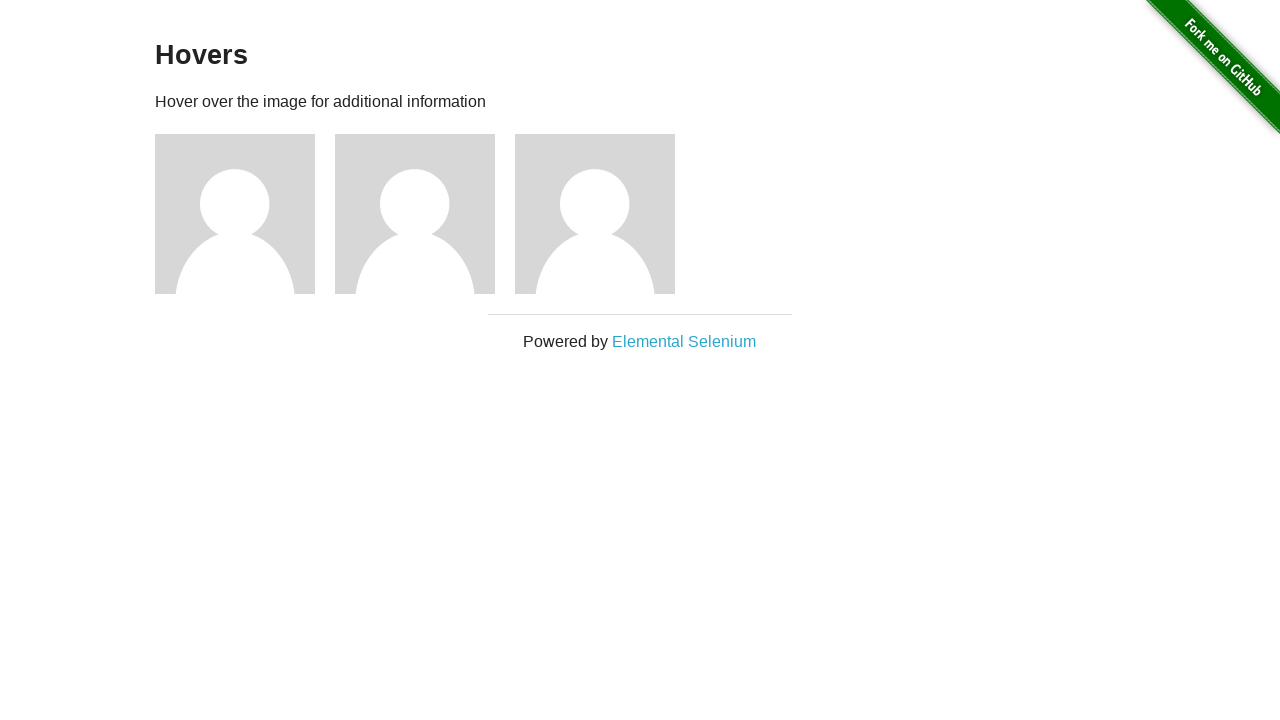

Hovered over first image at (245, 214) on .figure >> nth=0
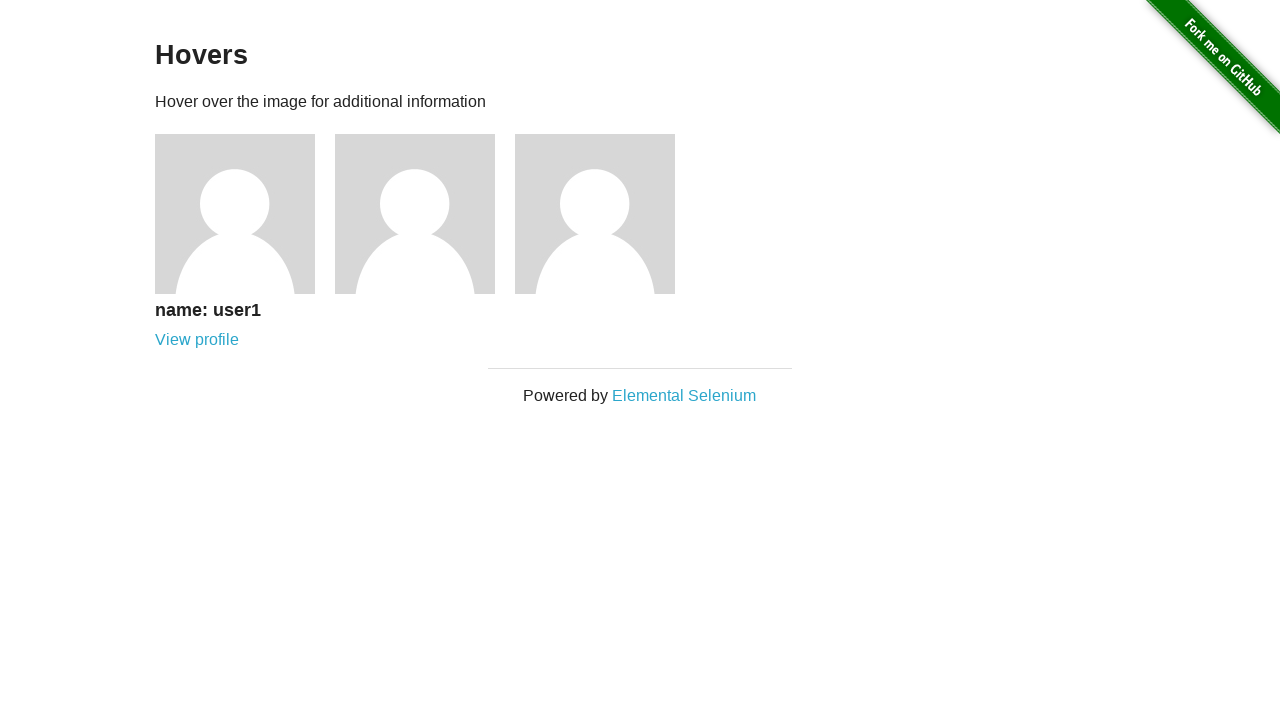

Waited for figcaption to become visible
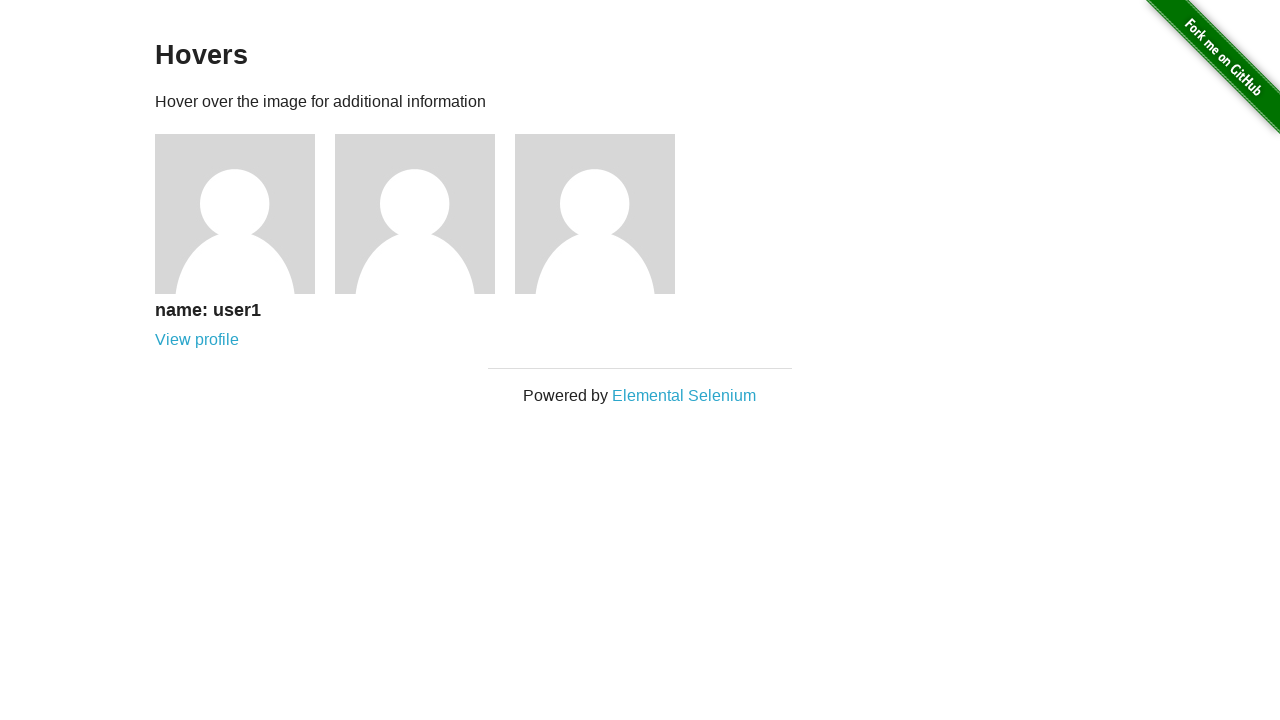

Verified additional information is displayed for first image
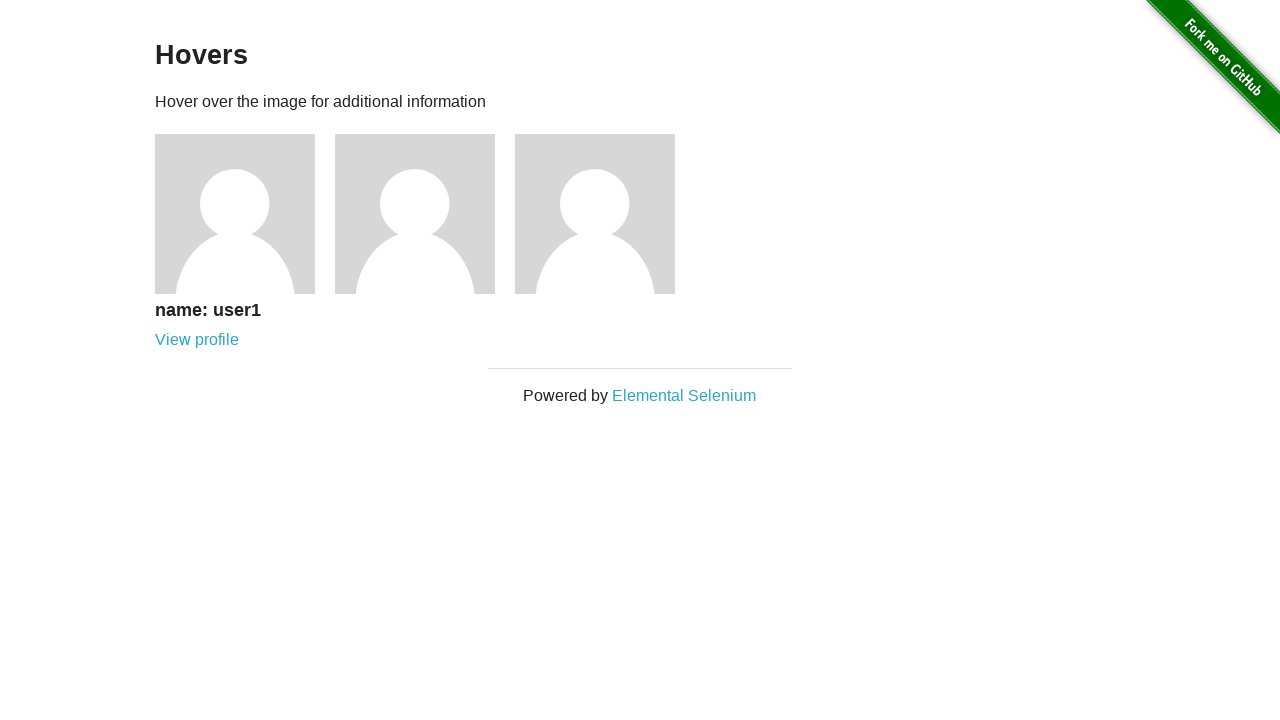

Hovered over second image at (425, 214) on .figure >> nth=1
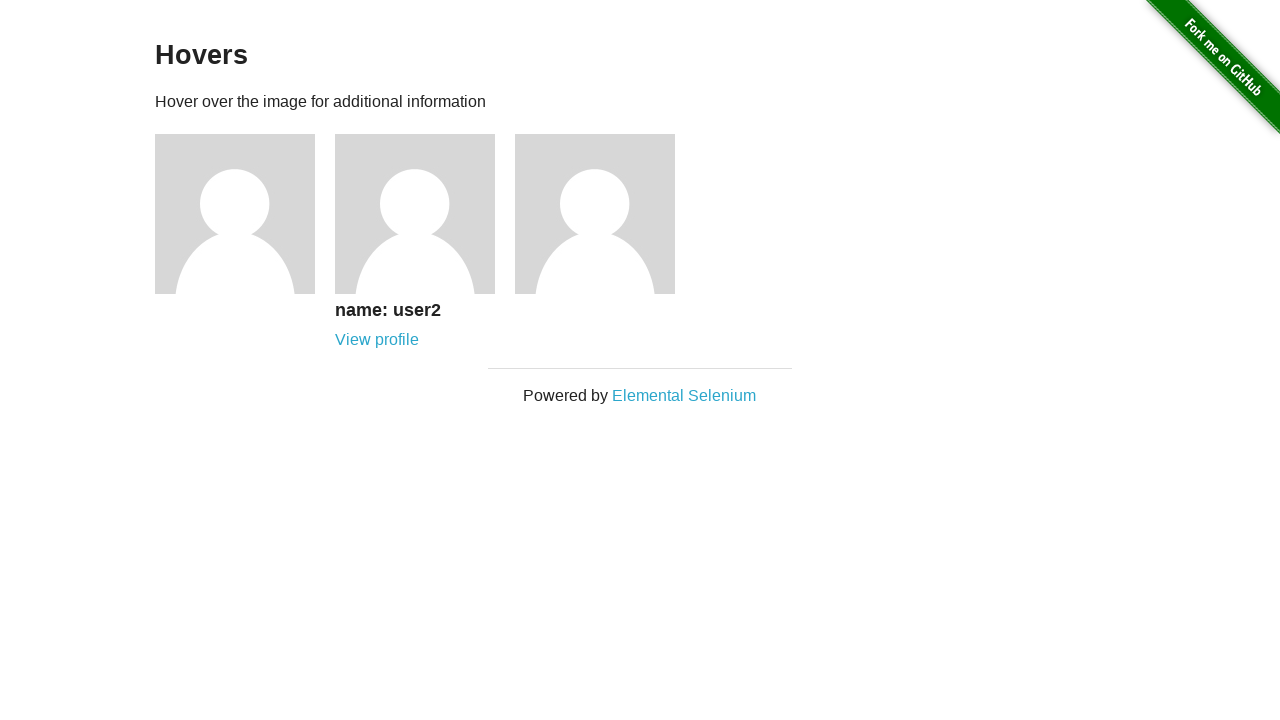

Verified additional information is displayed for second image
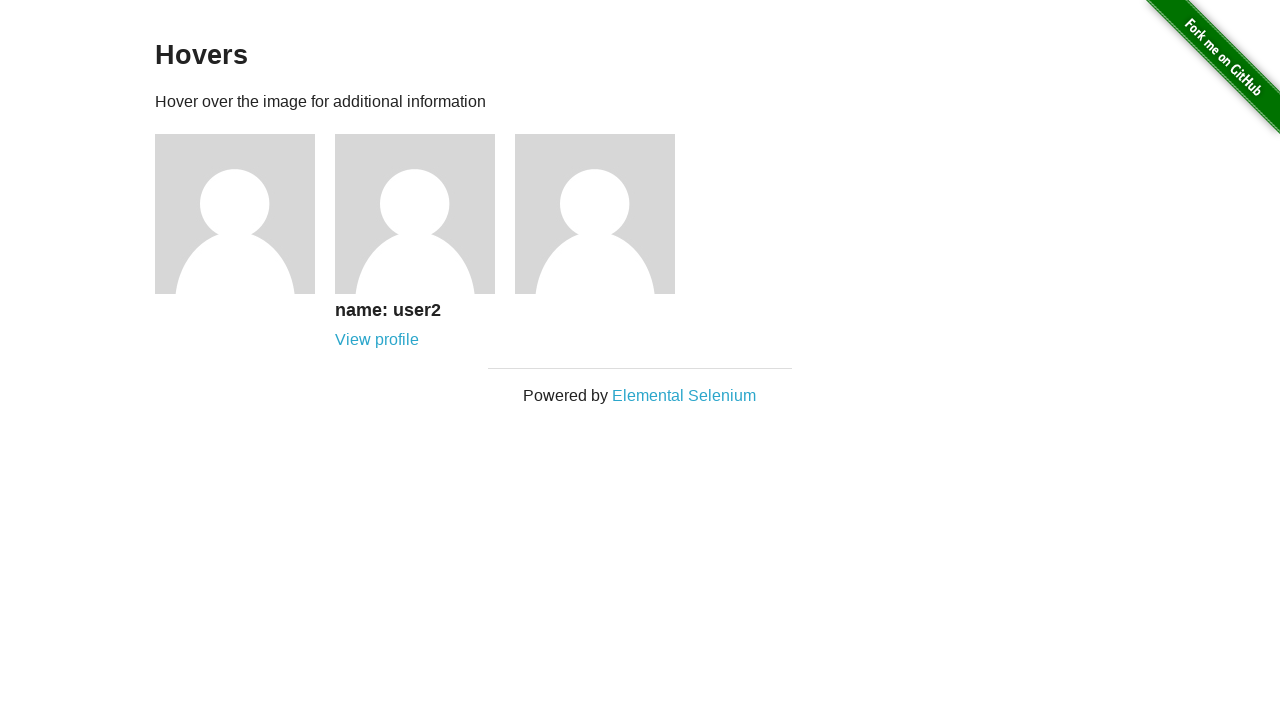

Hovered over third image at (605, 214) on .figure >> nth=2
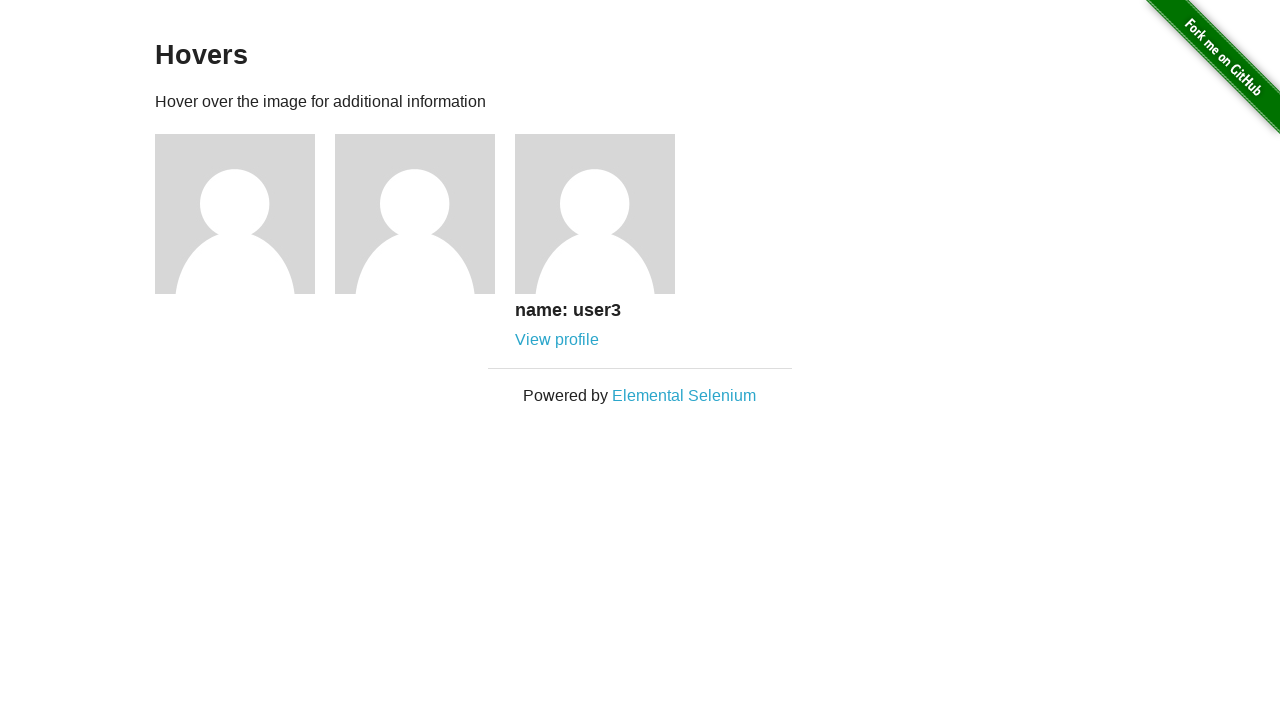

Verified additional information is displayed for third image
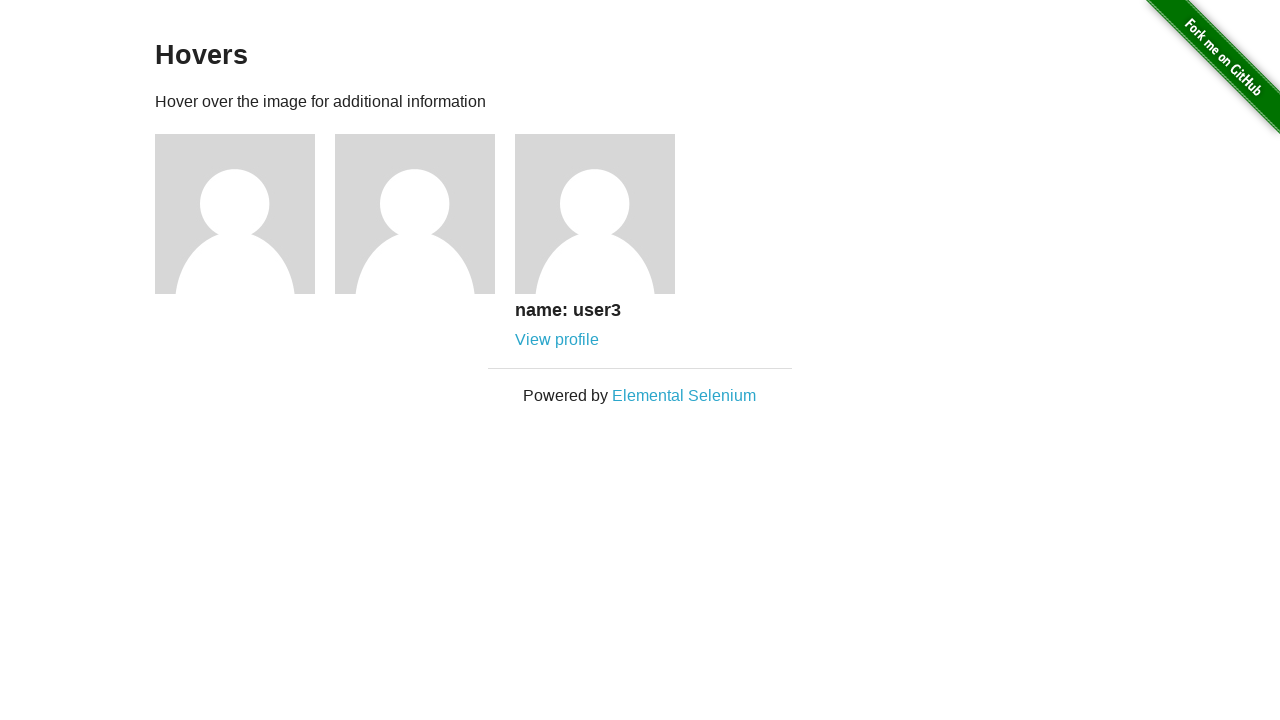

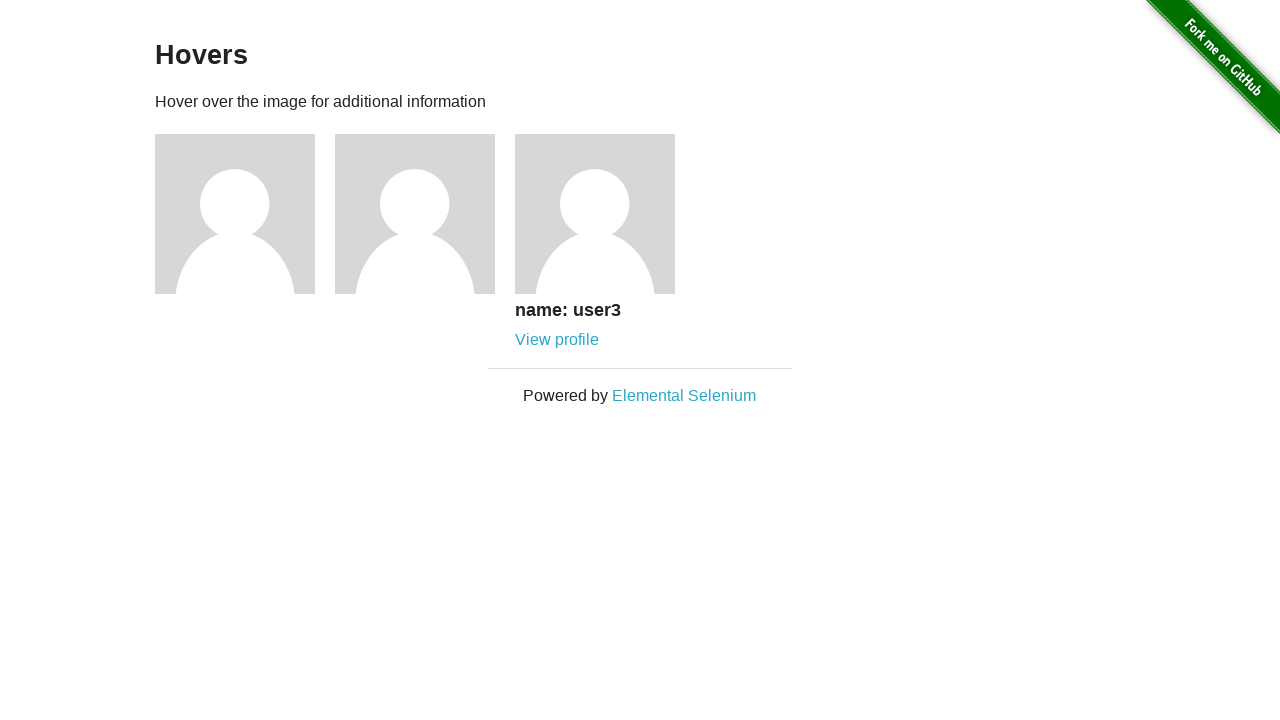